Tests form interaction by highlighting elements, filling a first name field, and clicking submit button

Starting URL: http://only-testing-blog.blogspot.com/2013/11/new-test.html

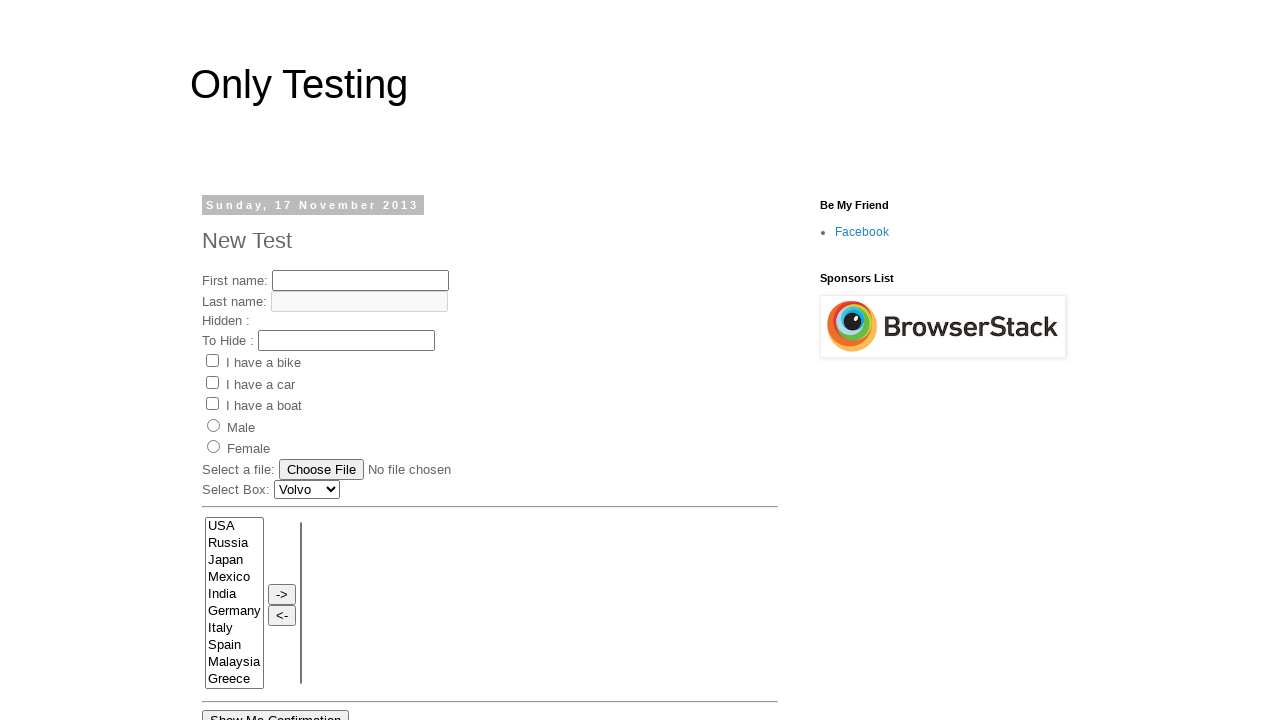

Filled first name field with 'My Name' on //input[@name='fname']
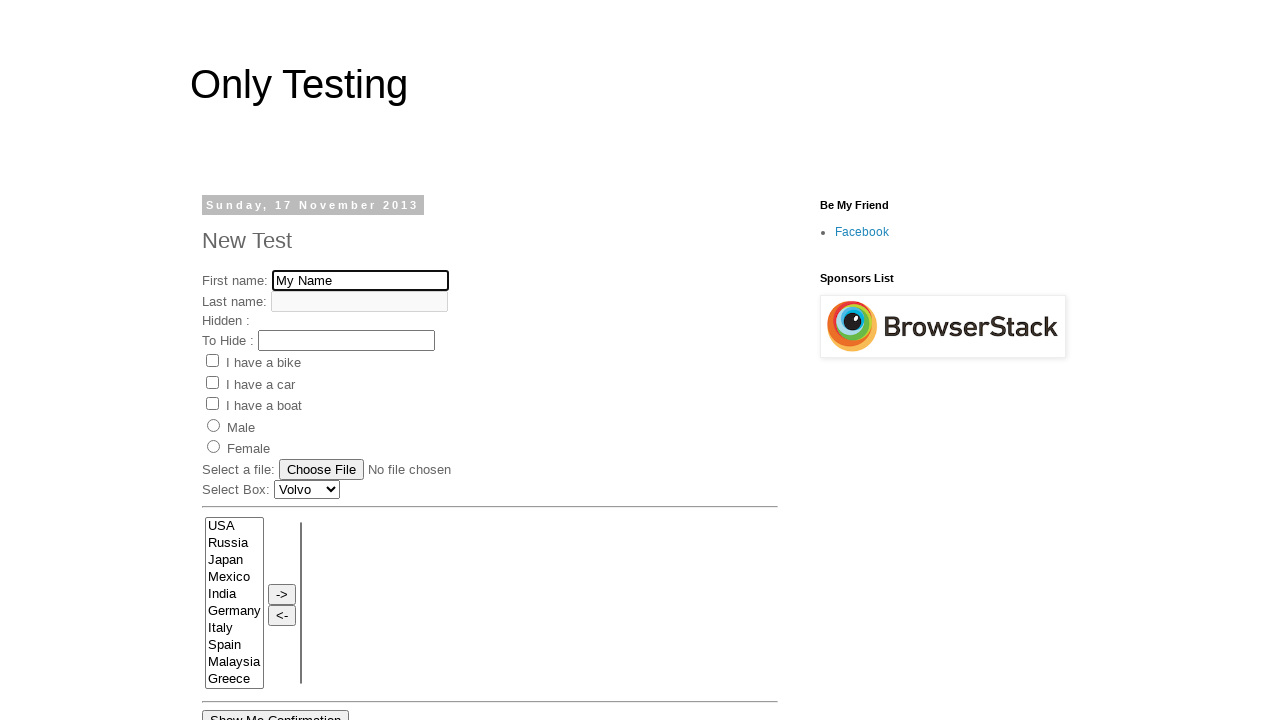

Submit button became visible
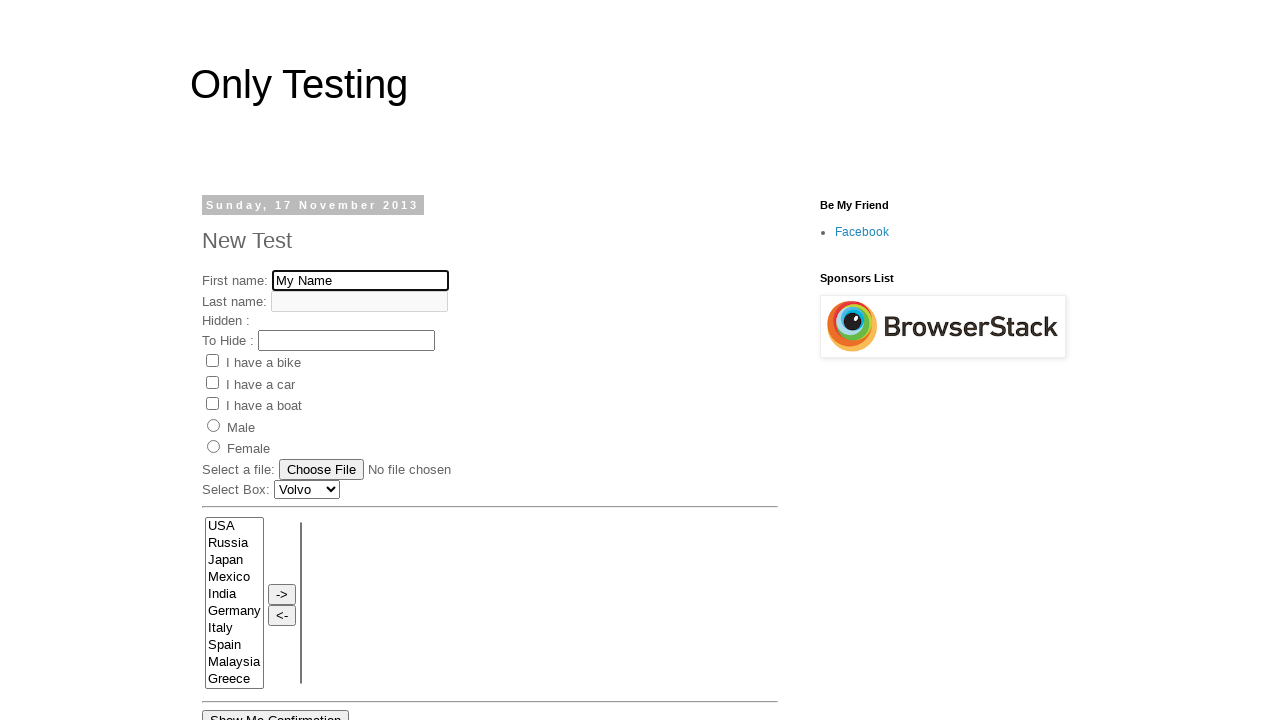

Clicked the submit button at (434, 361) on #submitButton
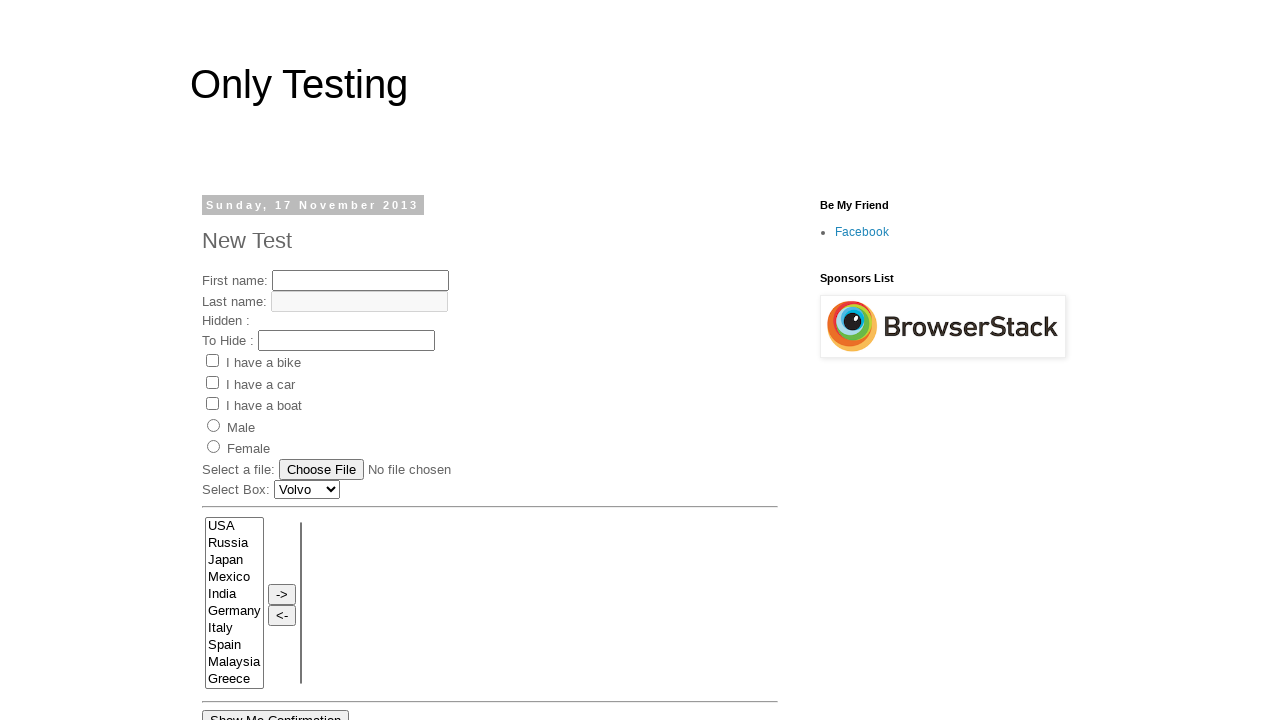

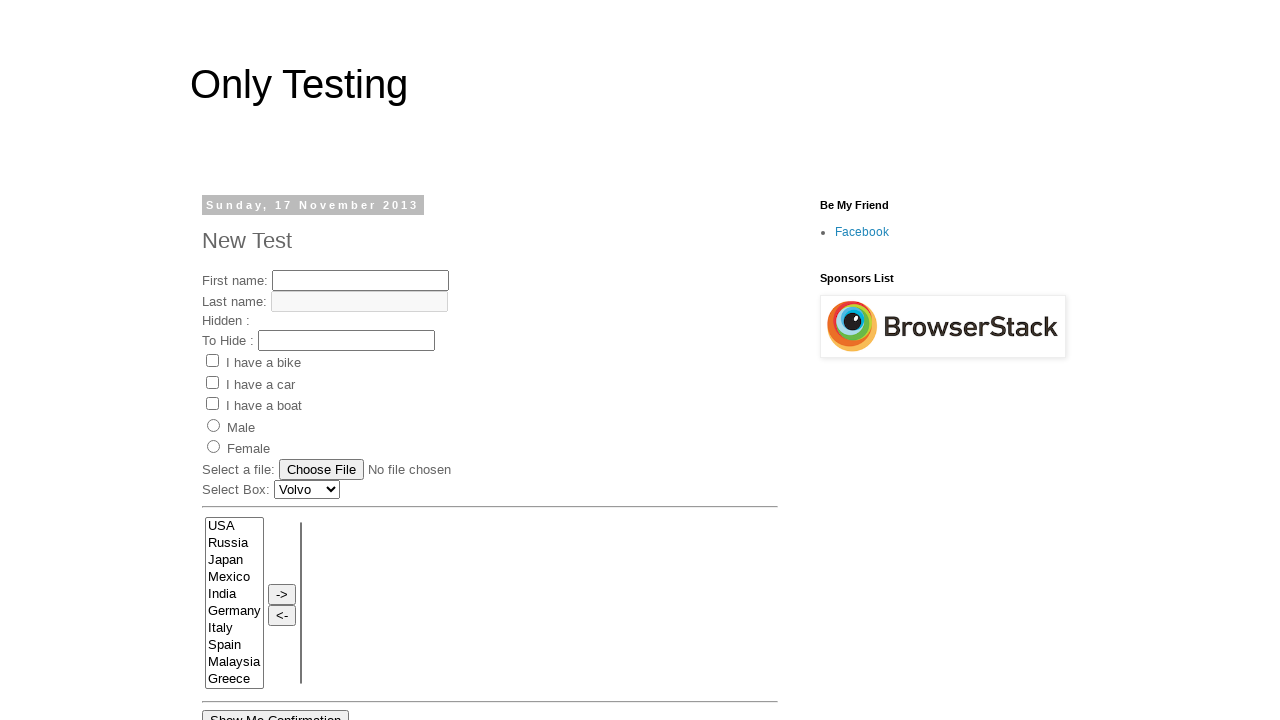